Tests multiple window handling by clicking a link that opens a new window, then switching between windows and verifying their titles.

Starting URL: http://the-internet.herokuapp.com/windows

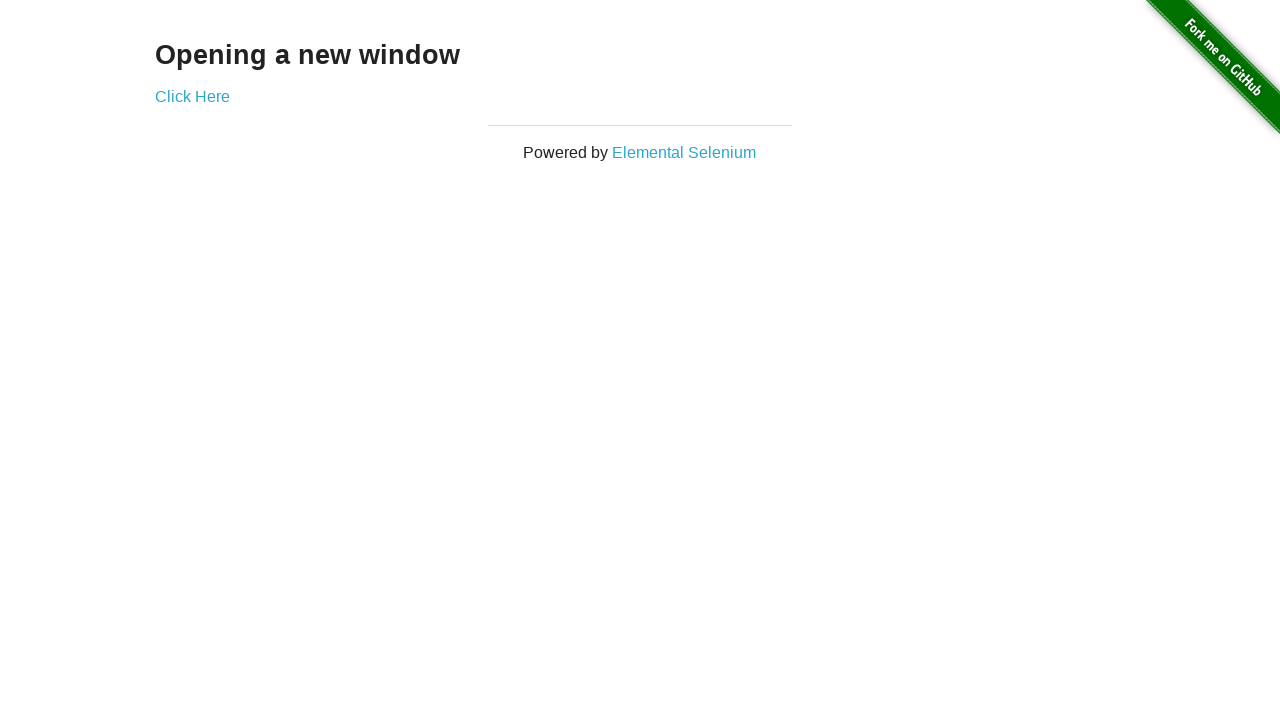

Clicked link that opens a new window at (192, 96) on .example a
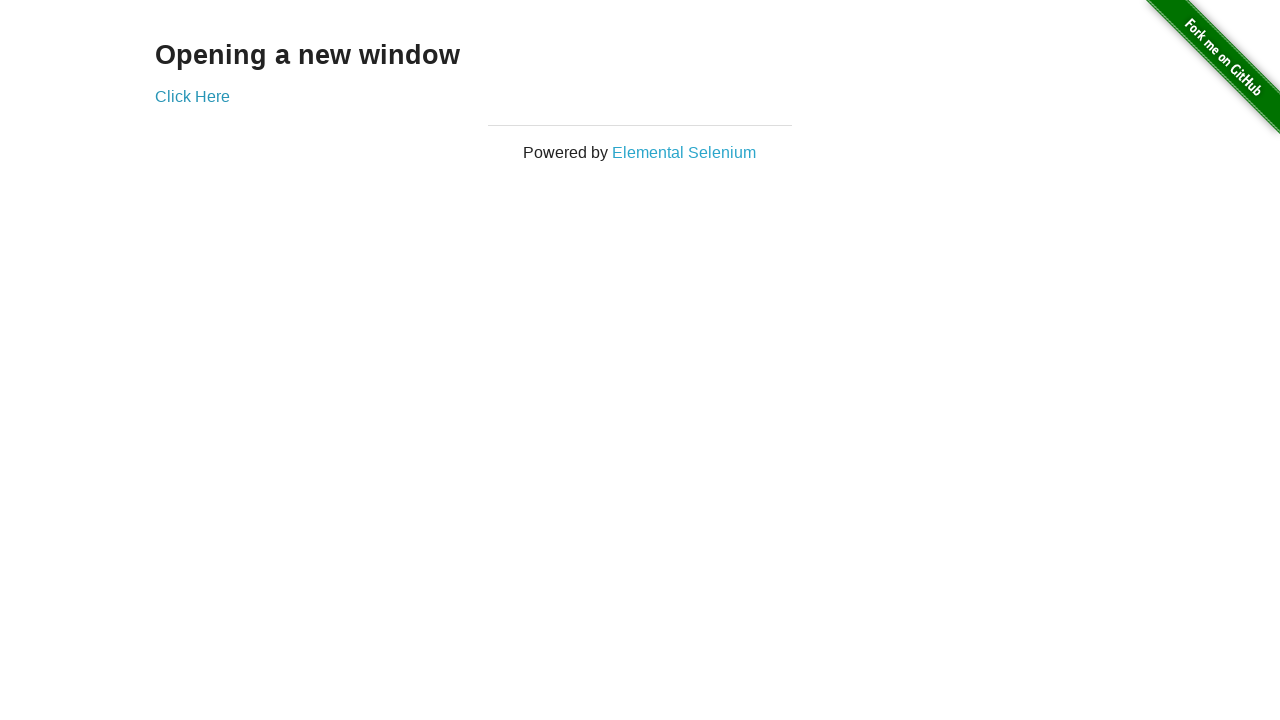

Captured new window page object
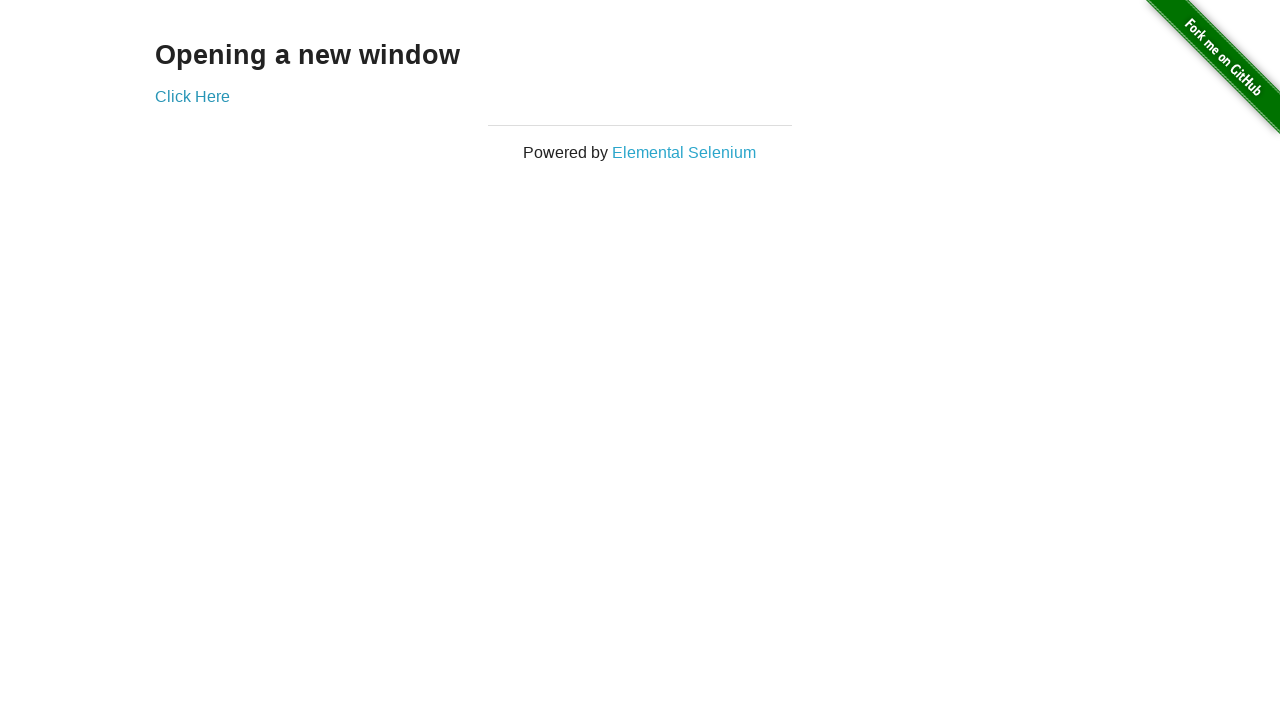

Verified original window title is not 'New Window'
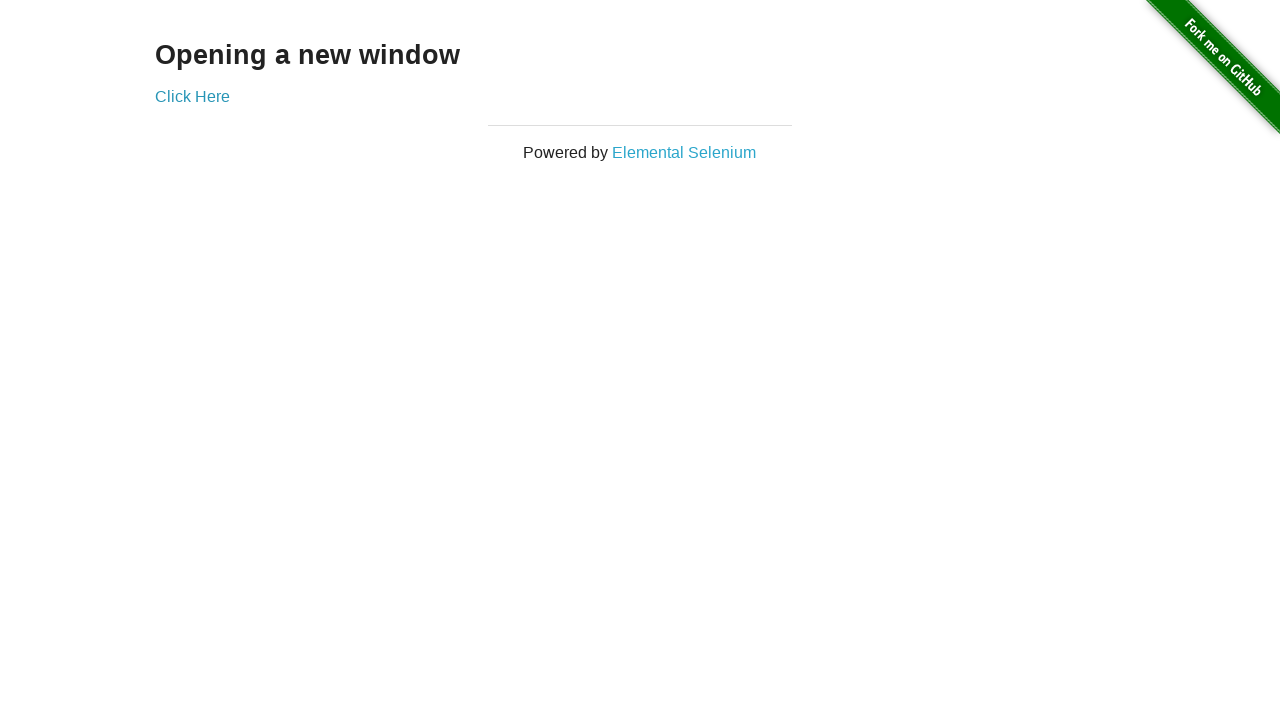

Waited for new window to fully load
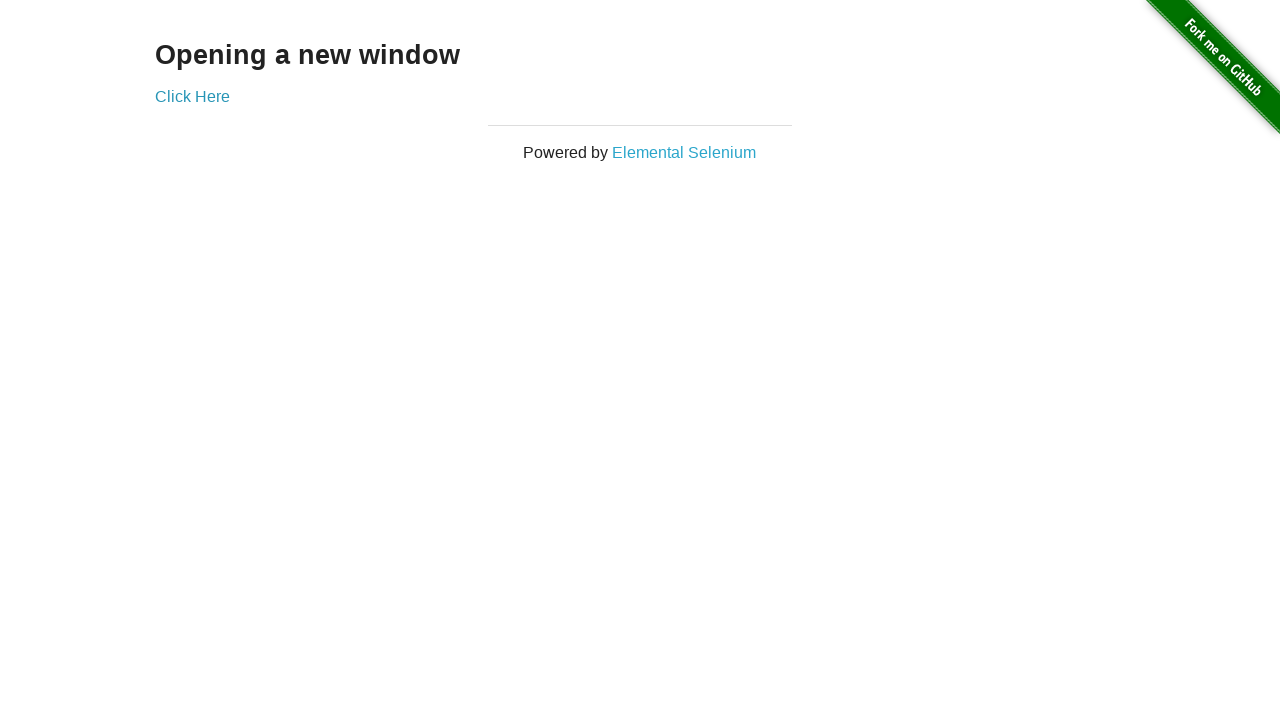

Verified new window title is 'New Window'
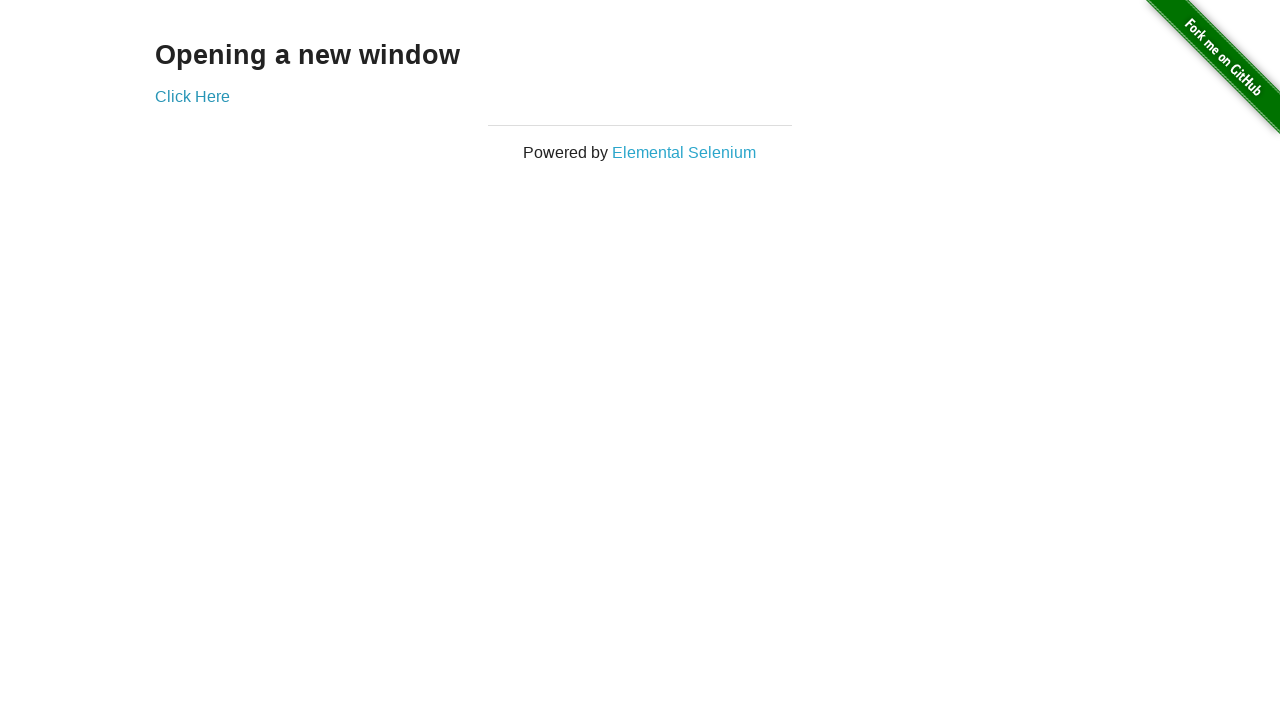

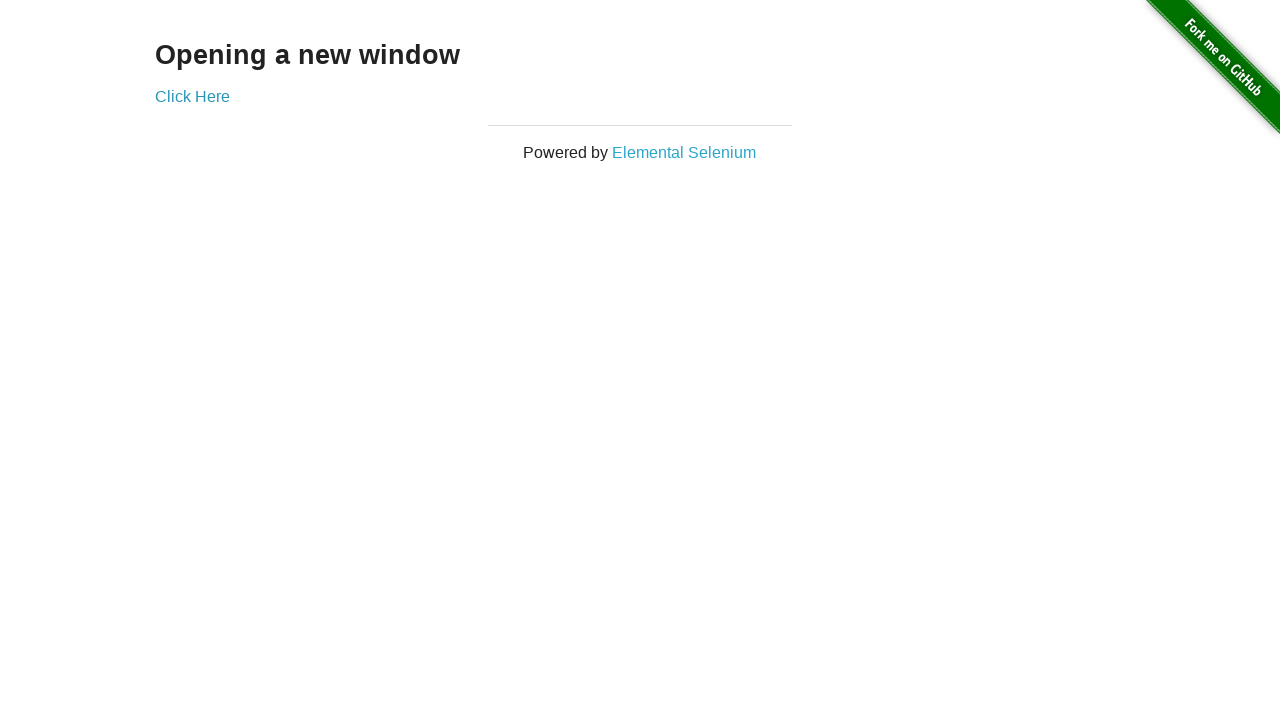